Tests that other controls are hidden when editing a todo item

Starting URL: https://demo.playwright.dev/todomvc

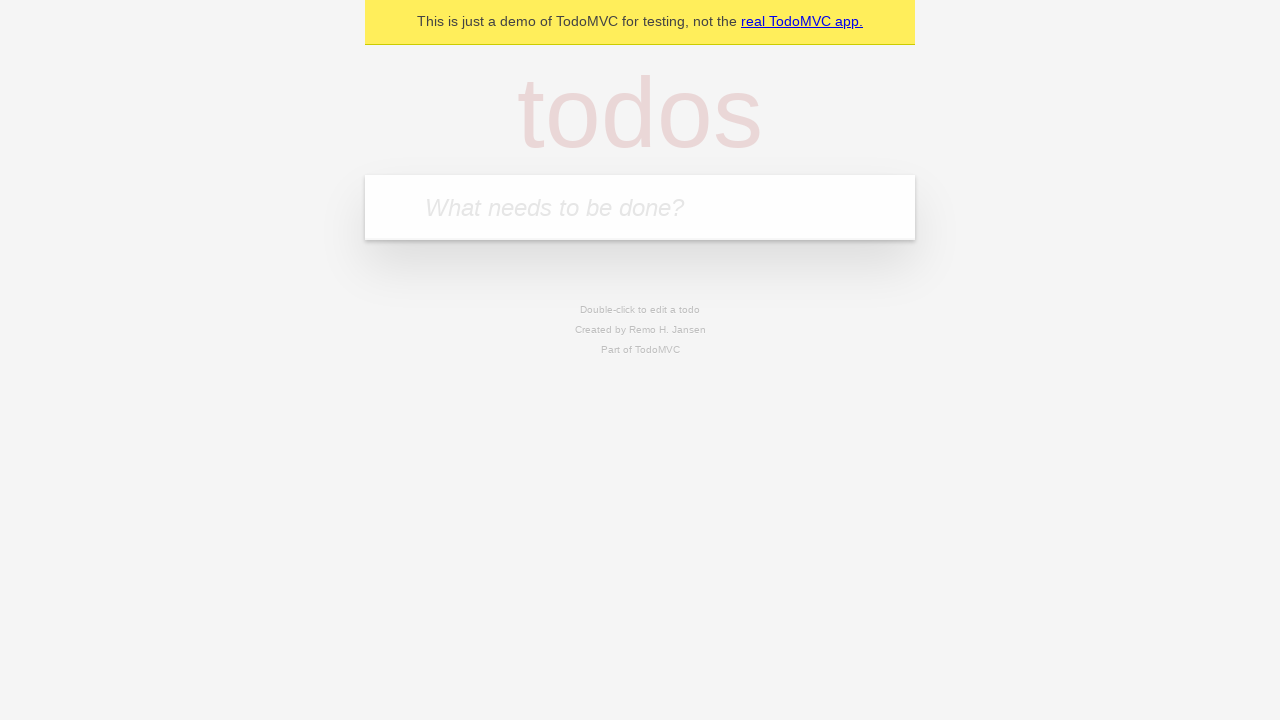

Filled new todo input with 'buy some cheese' on .new-todo
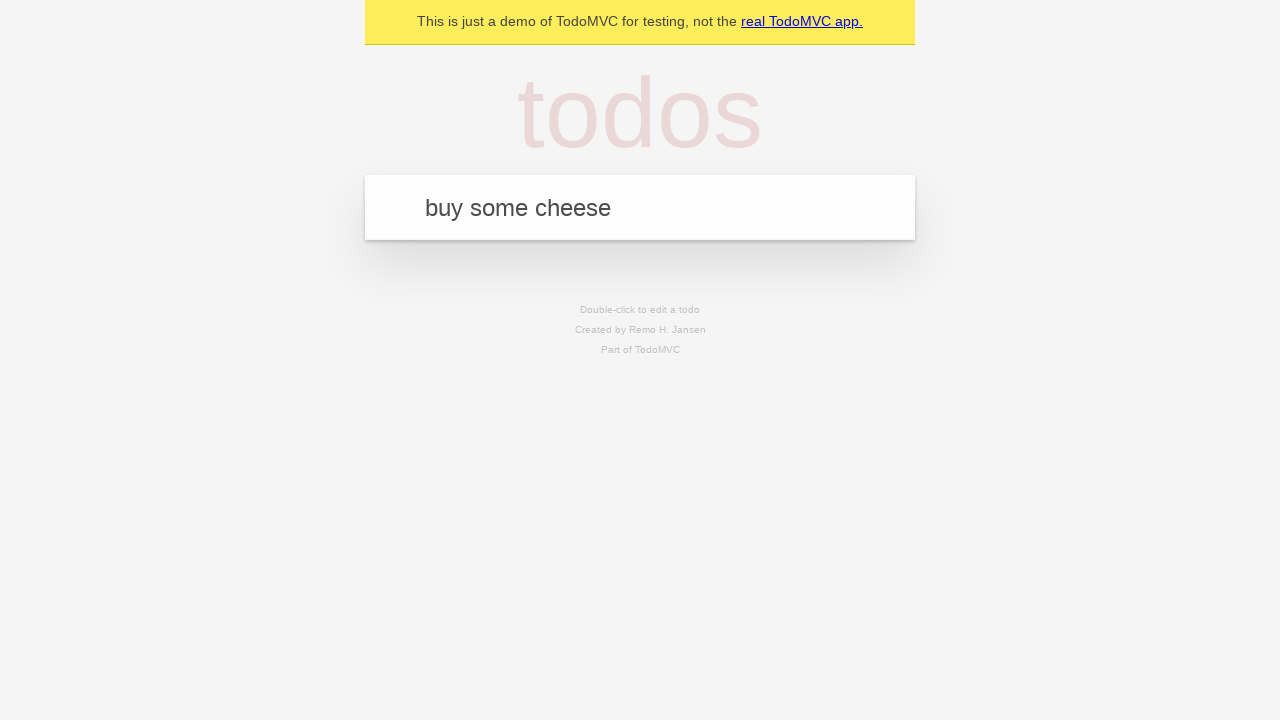

Pressed Enter to create first todo item on .new-todo
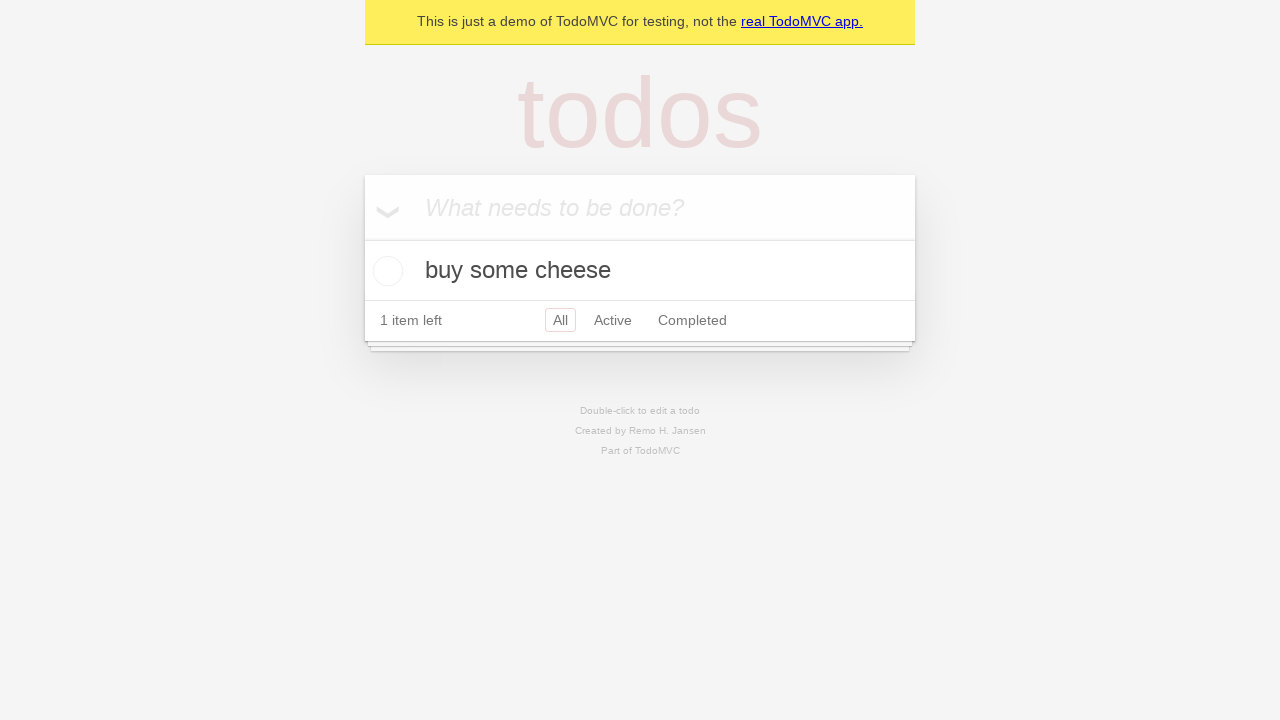

Filled new todo input with 'feed the cat' on .new-todo
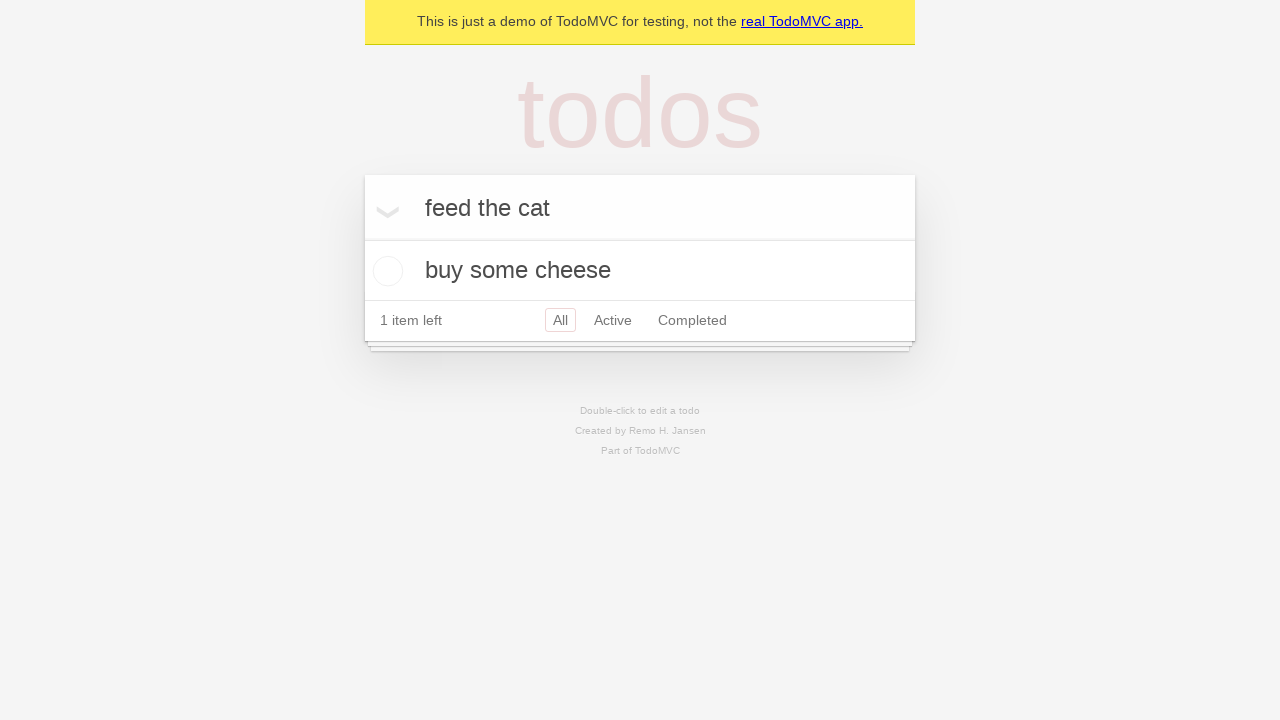

Pressed Enter to create second todo item on .new-todo
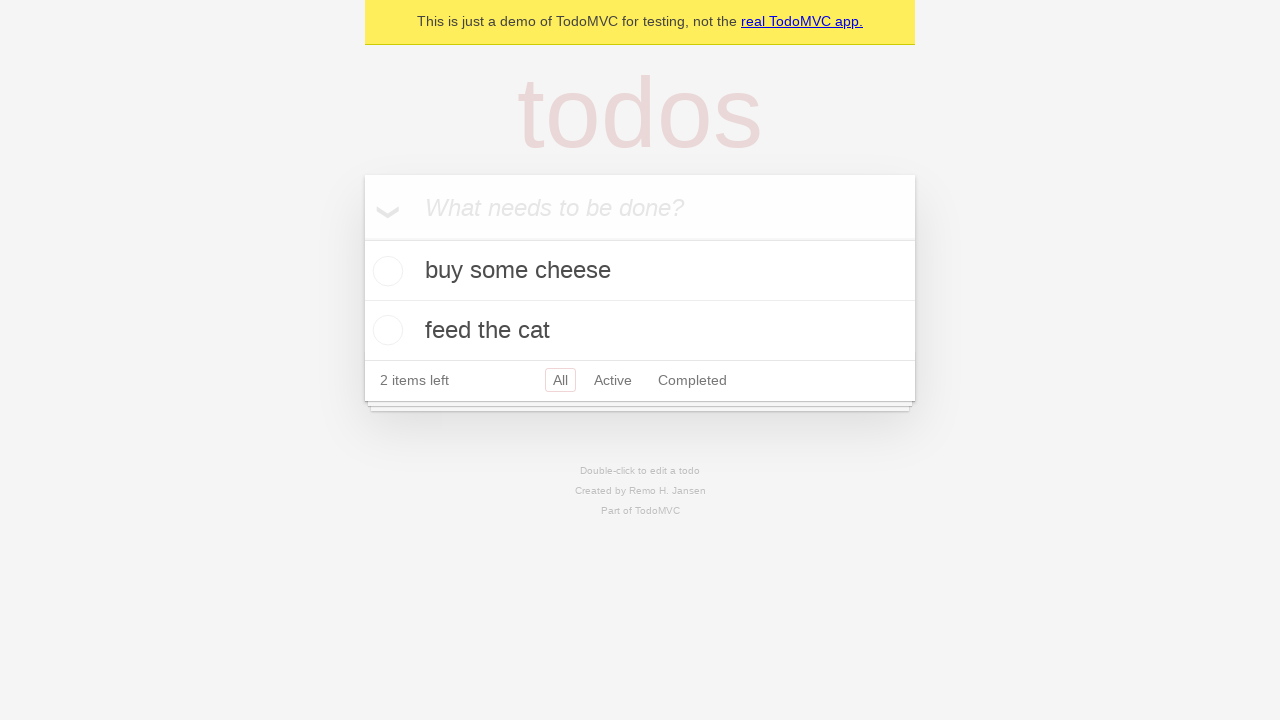

Filled new todo input with 'book a doctors appointment' on .new-todo
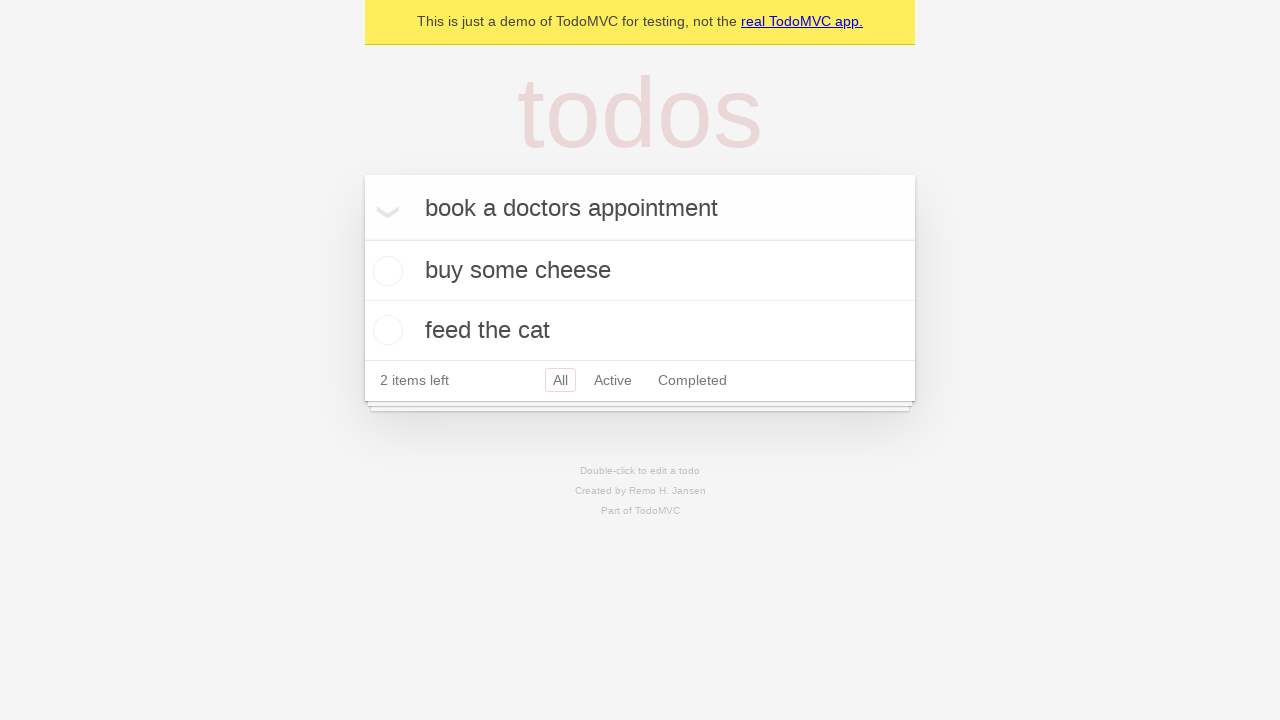

Pressed Enter to create third todo item on .new-todo
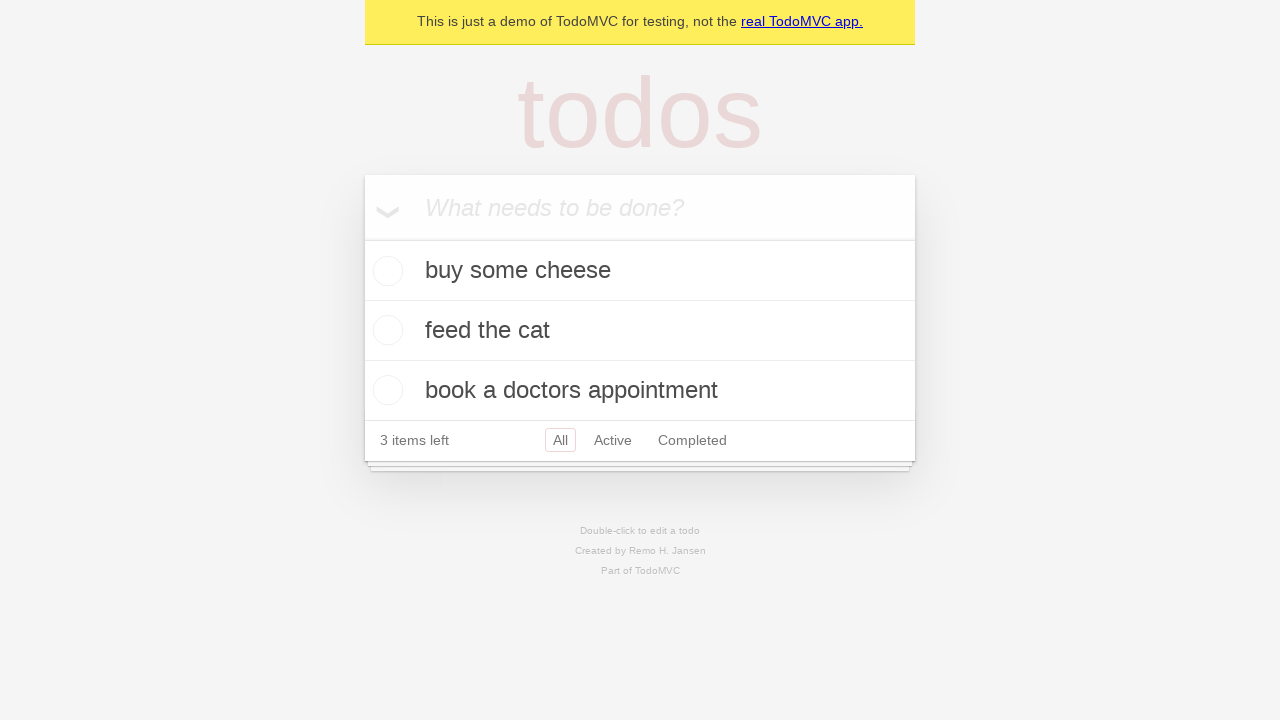

Waited for all three todo items to load
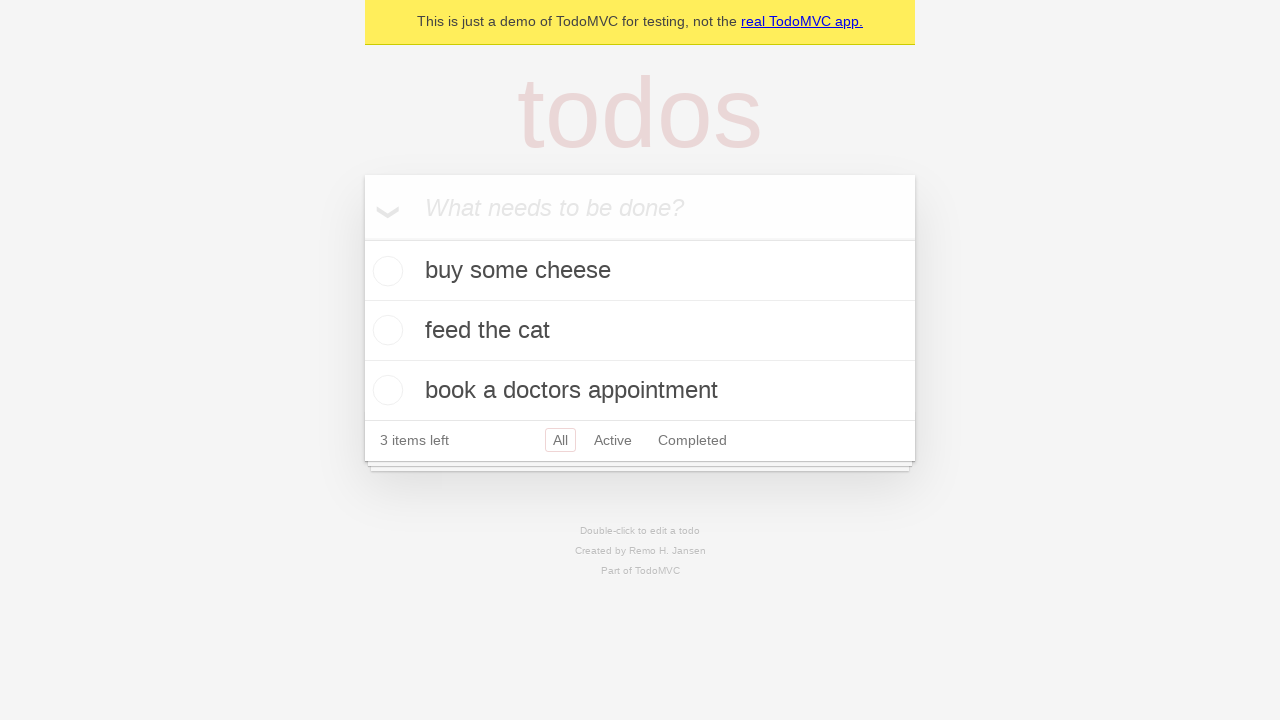

Double-clicked second todo item to enter edit mode at (640, 331) on .todo-list li >> nth=1
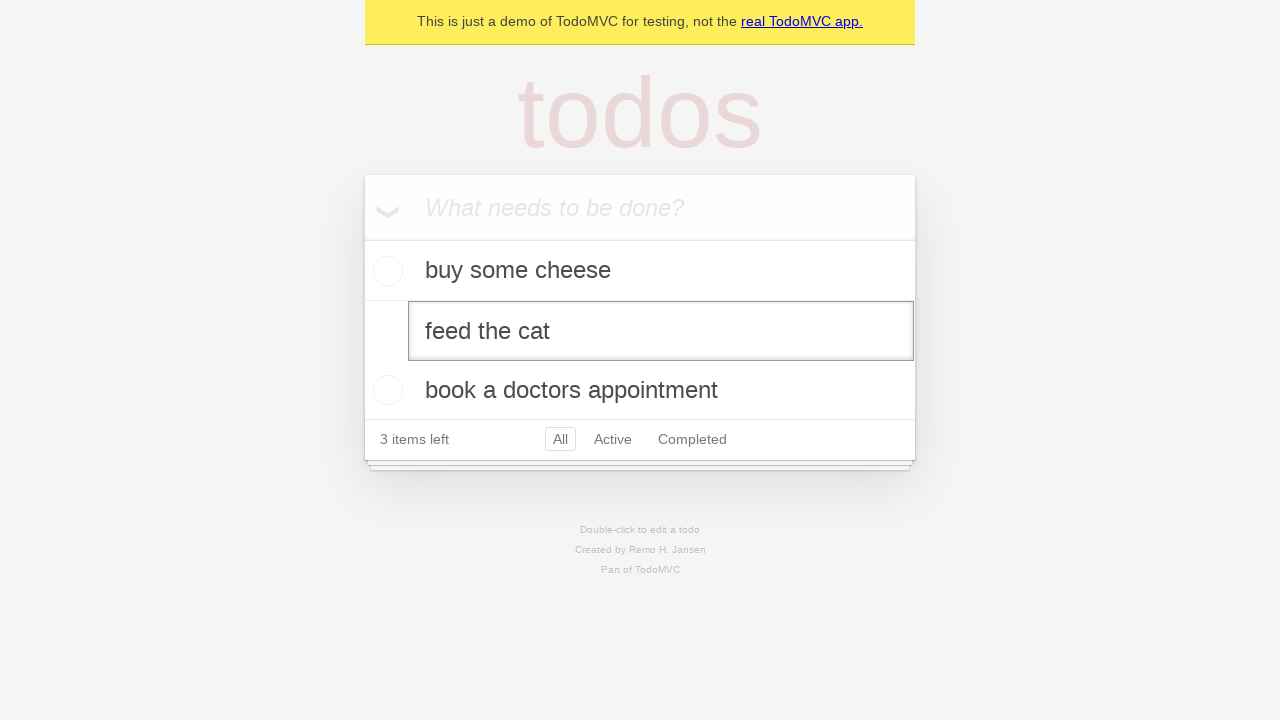

Waited for edit input field to appear on second todo item
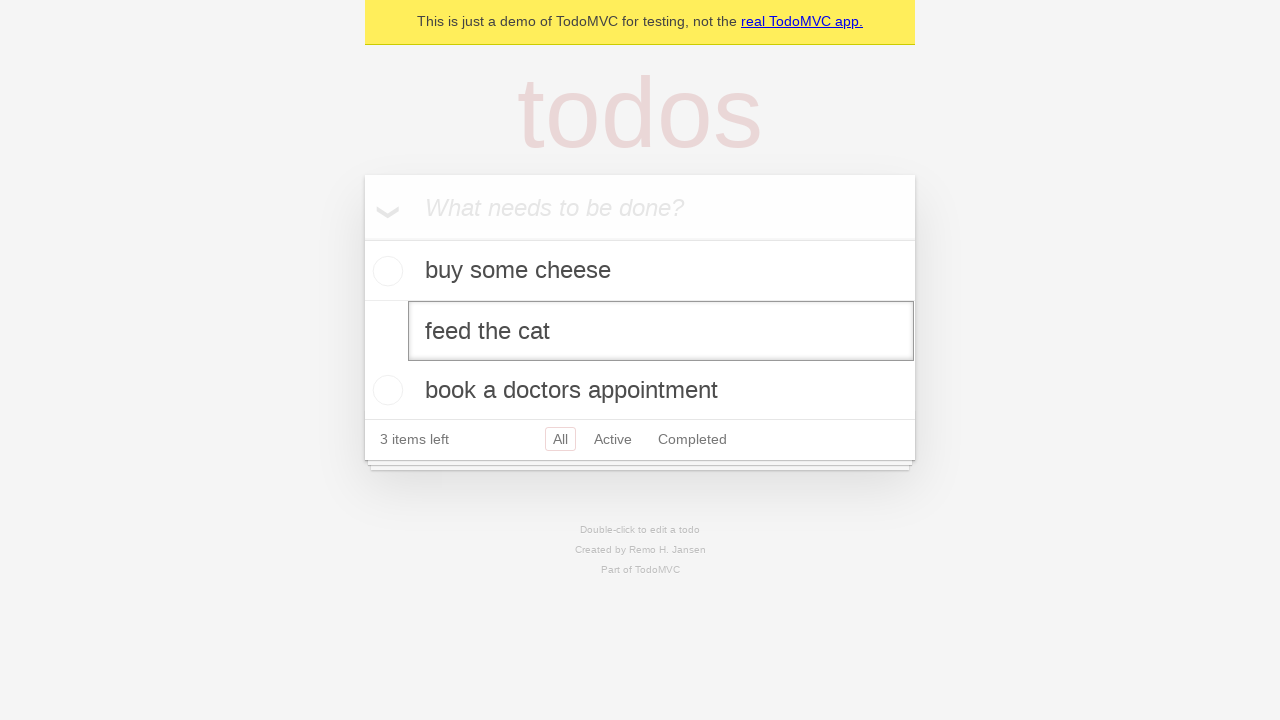

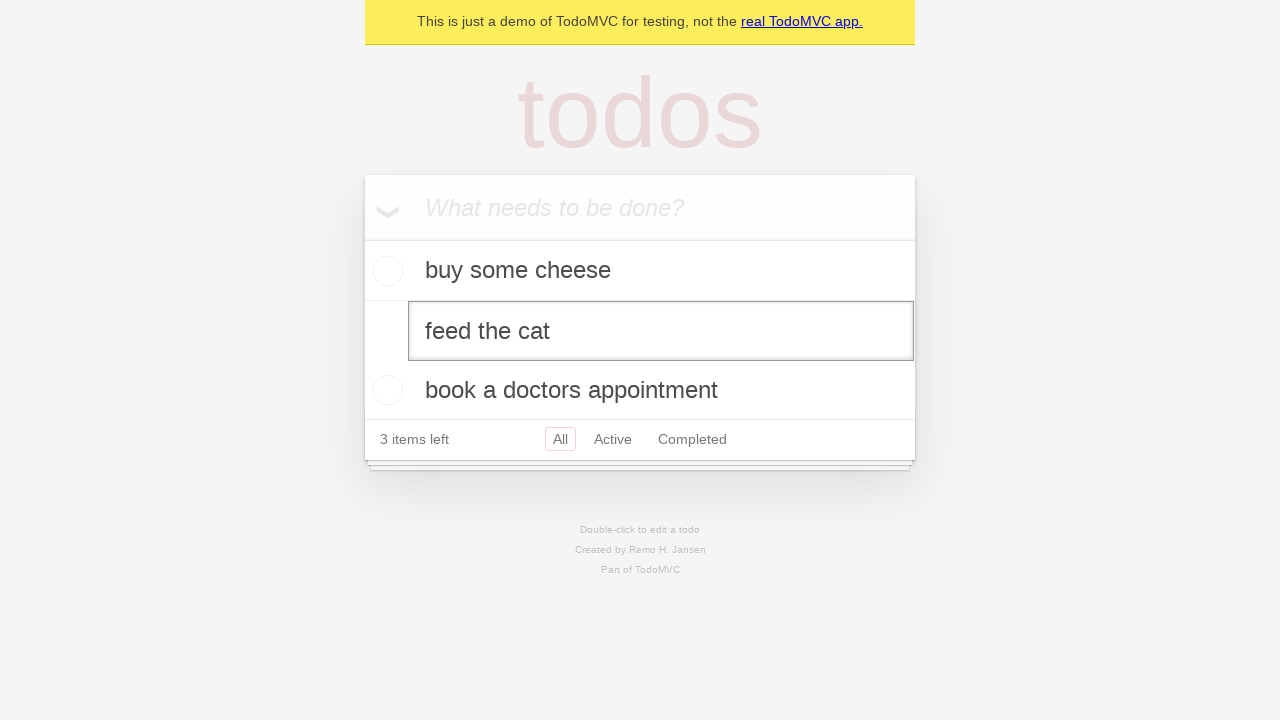